Opens the Aprilia India website and maximizes the browser window to verify the page loads correctly.

Starting URL: https://apriliaindia.com/

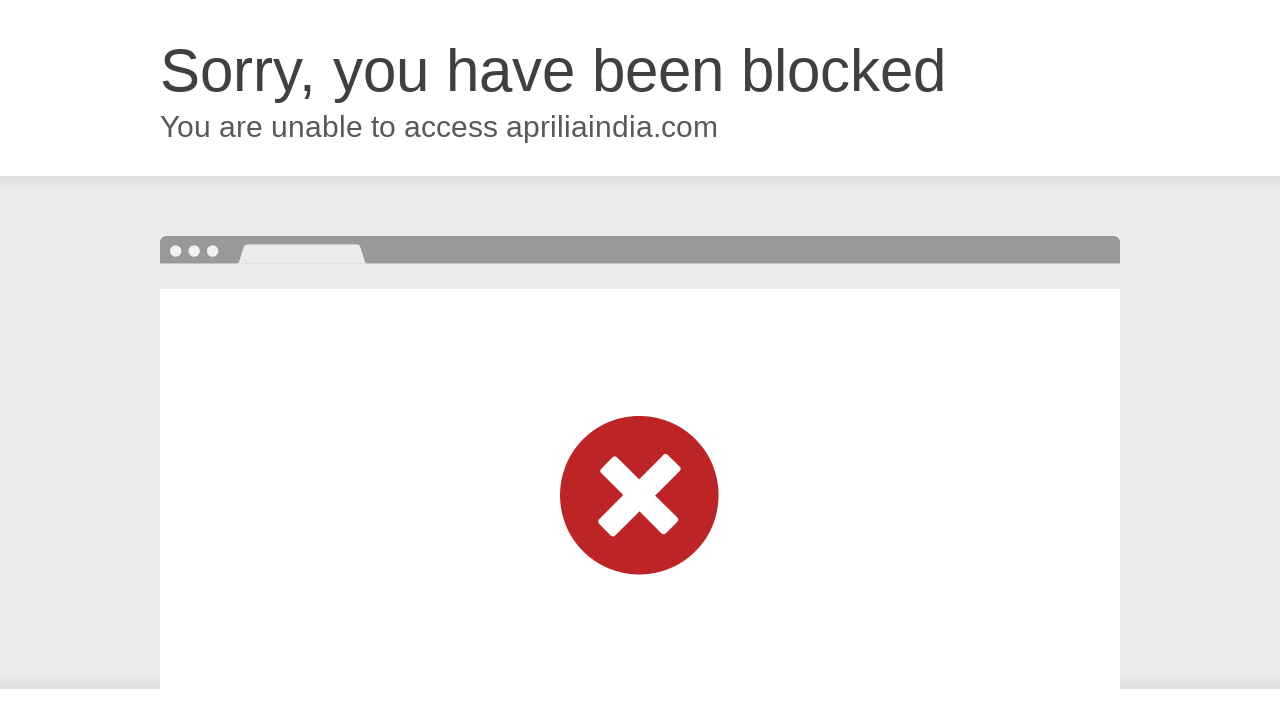

Set viewport size to 1920x1080 to maximize browser window
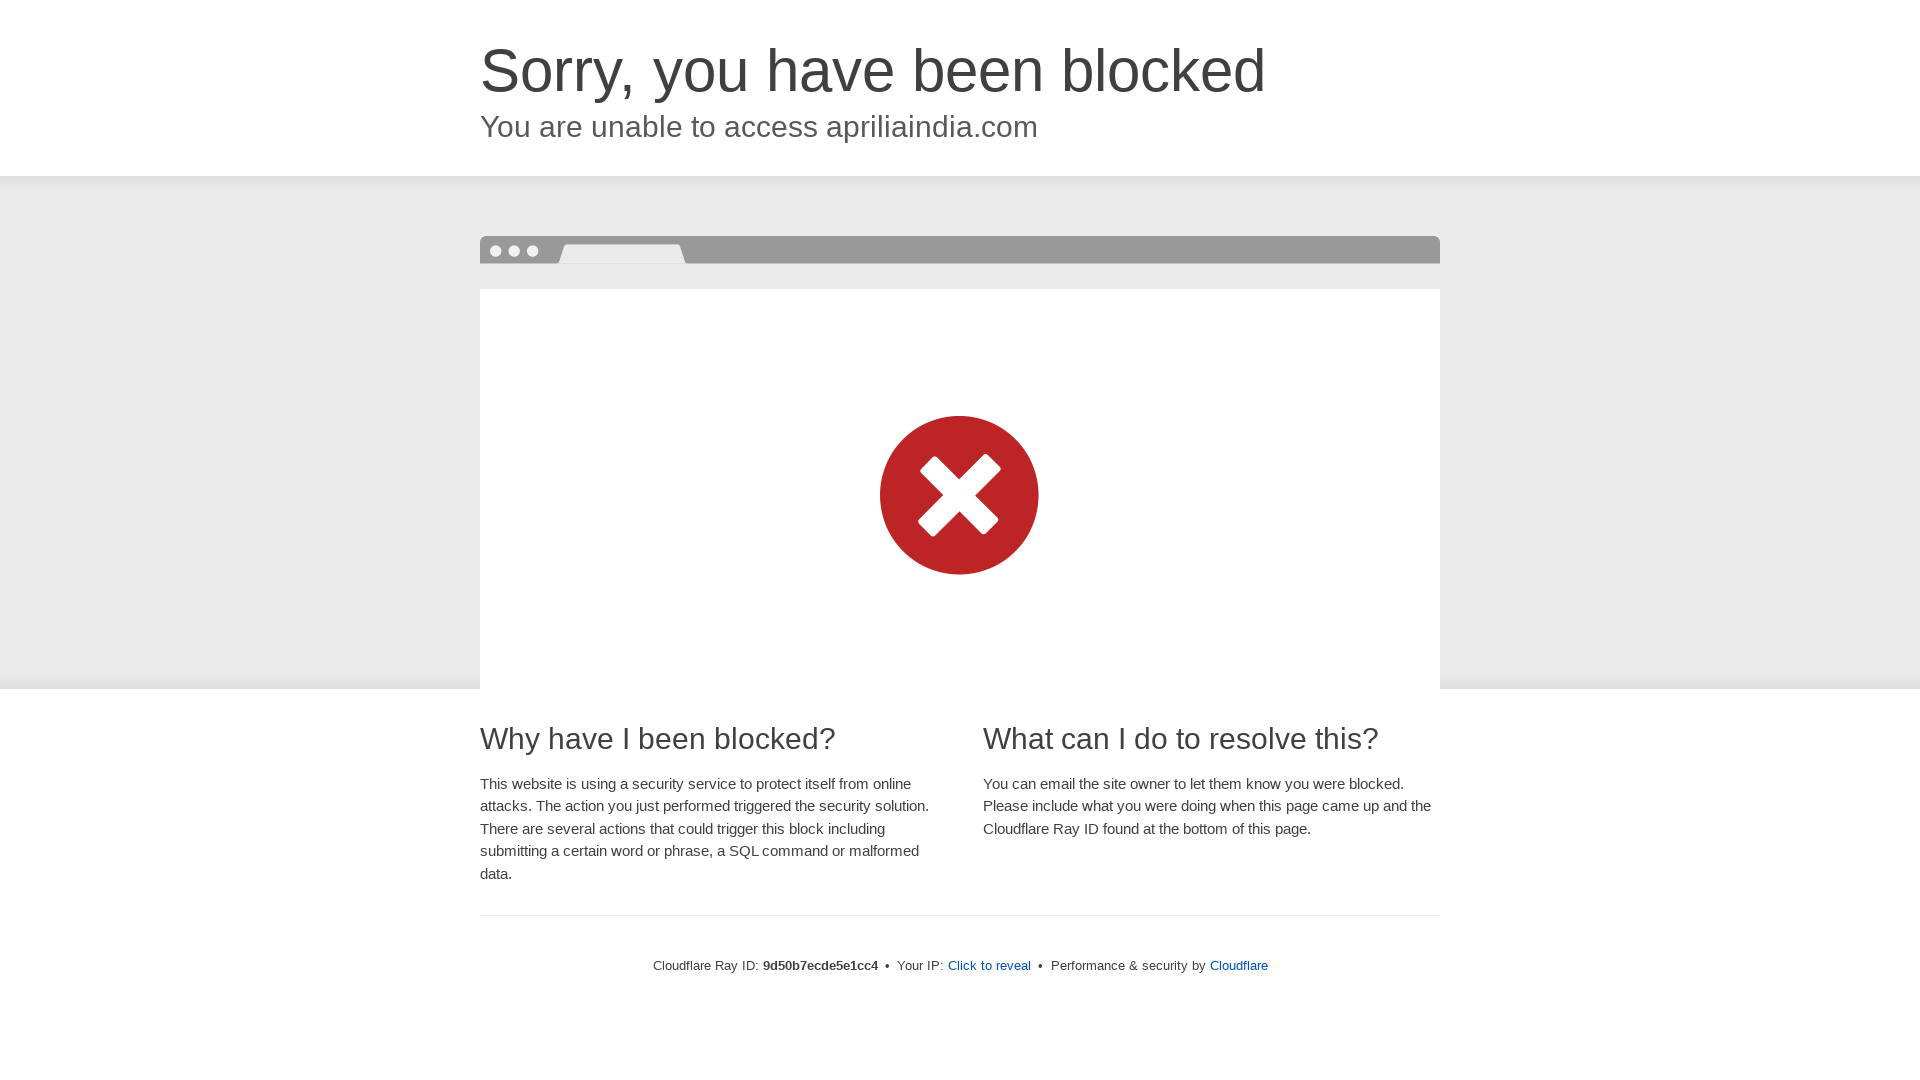

Aprilia India website loaded successfully with network idle state
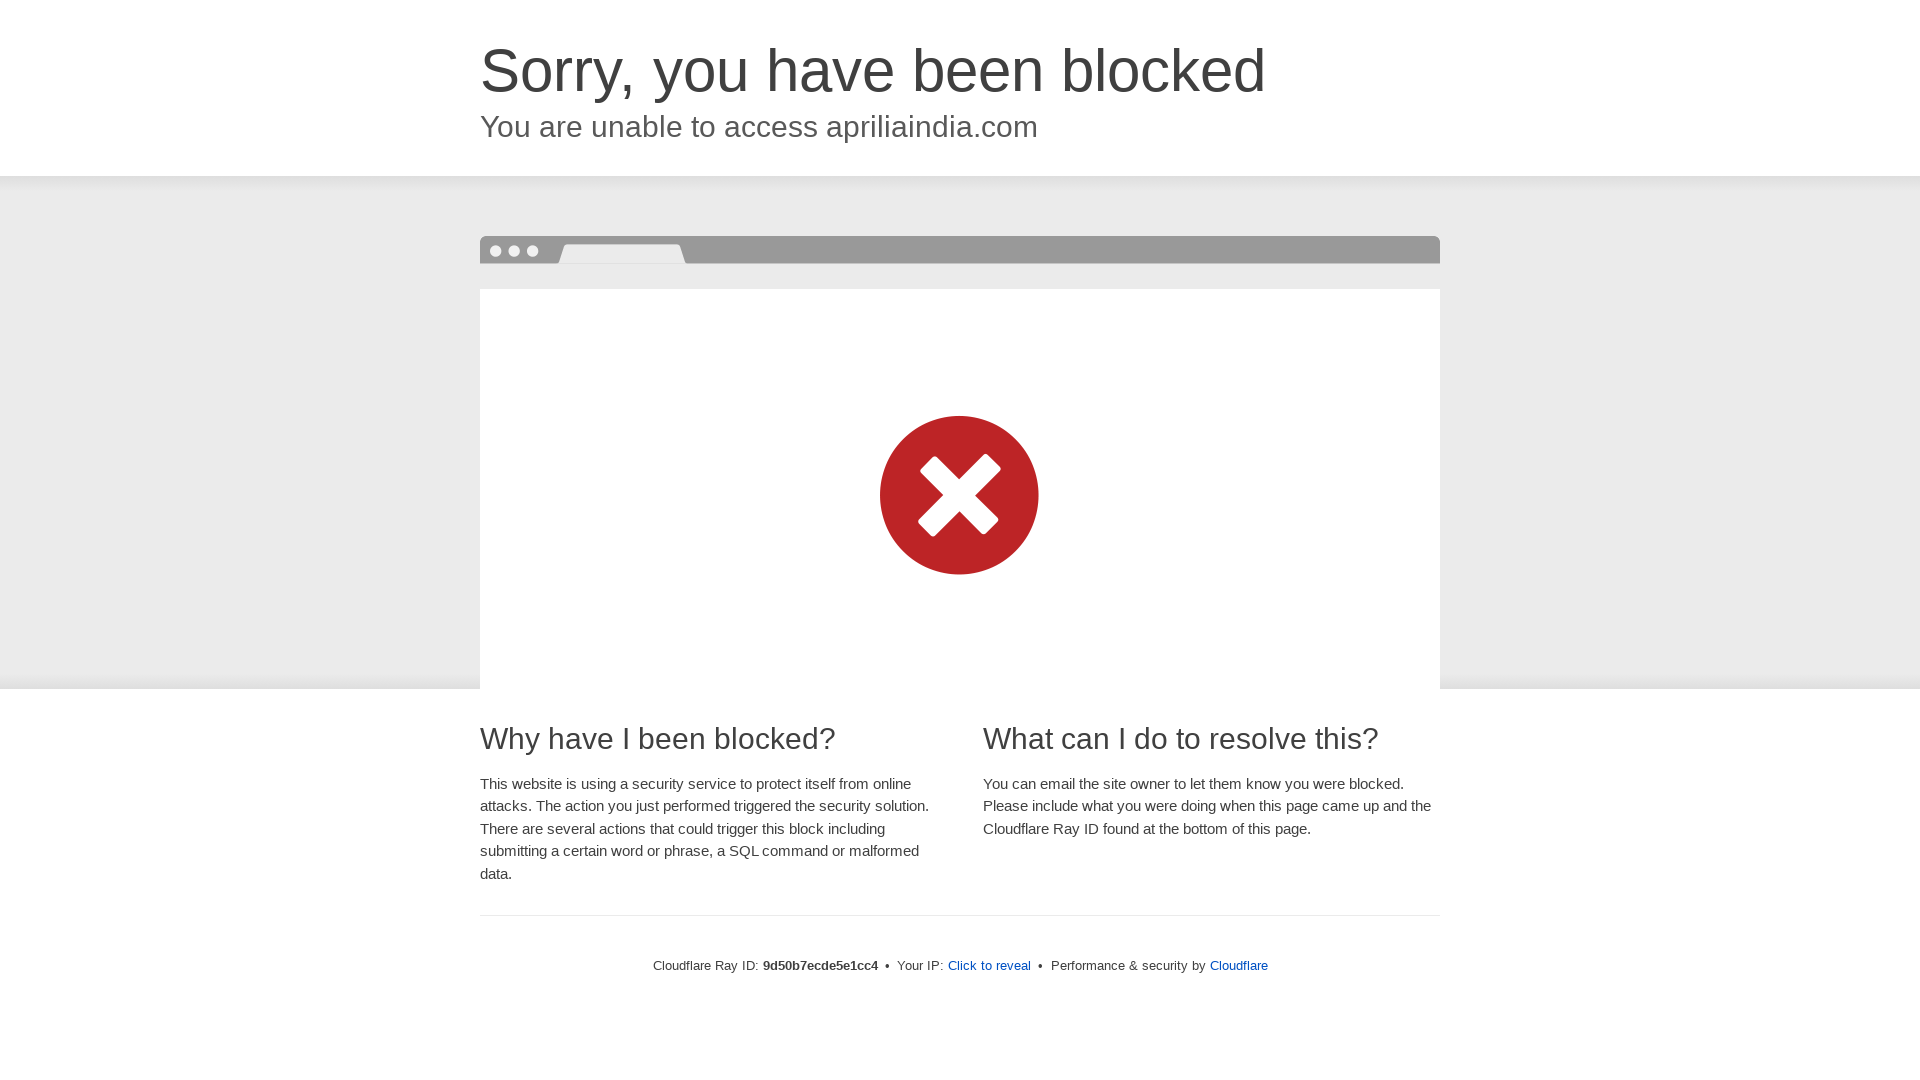

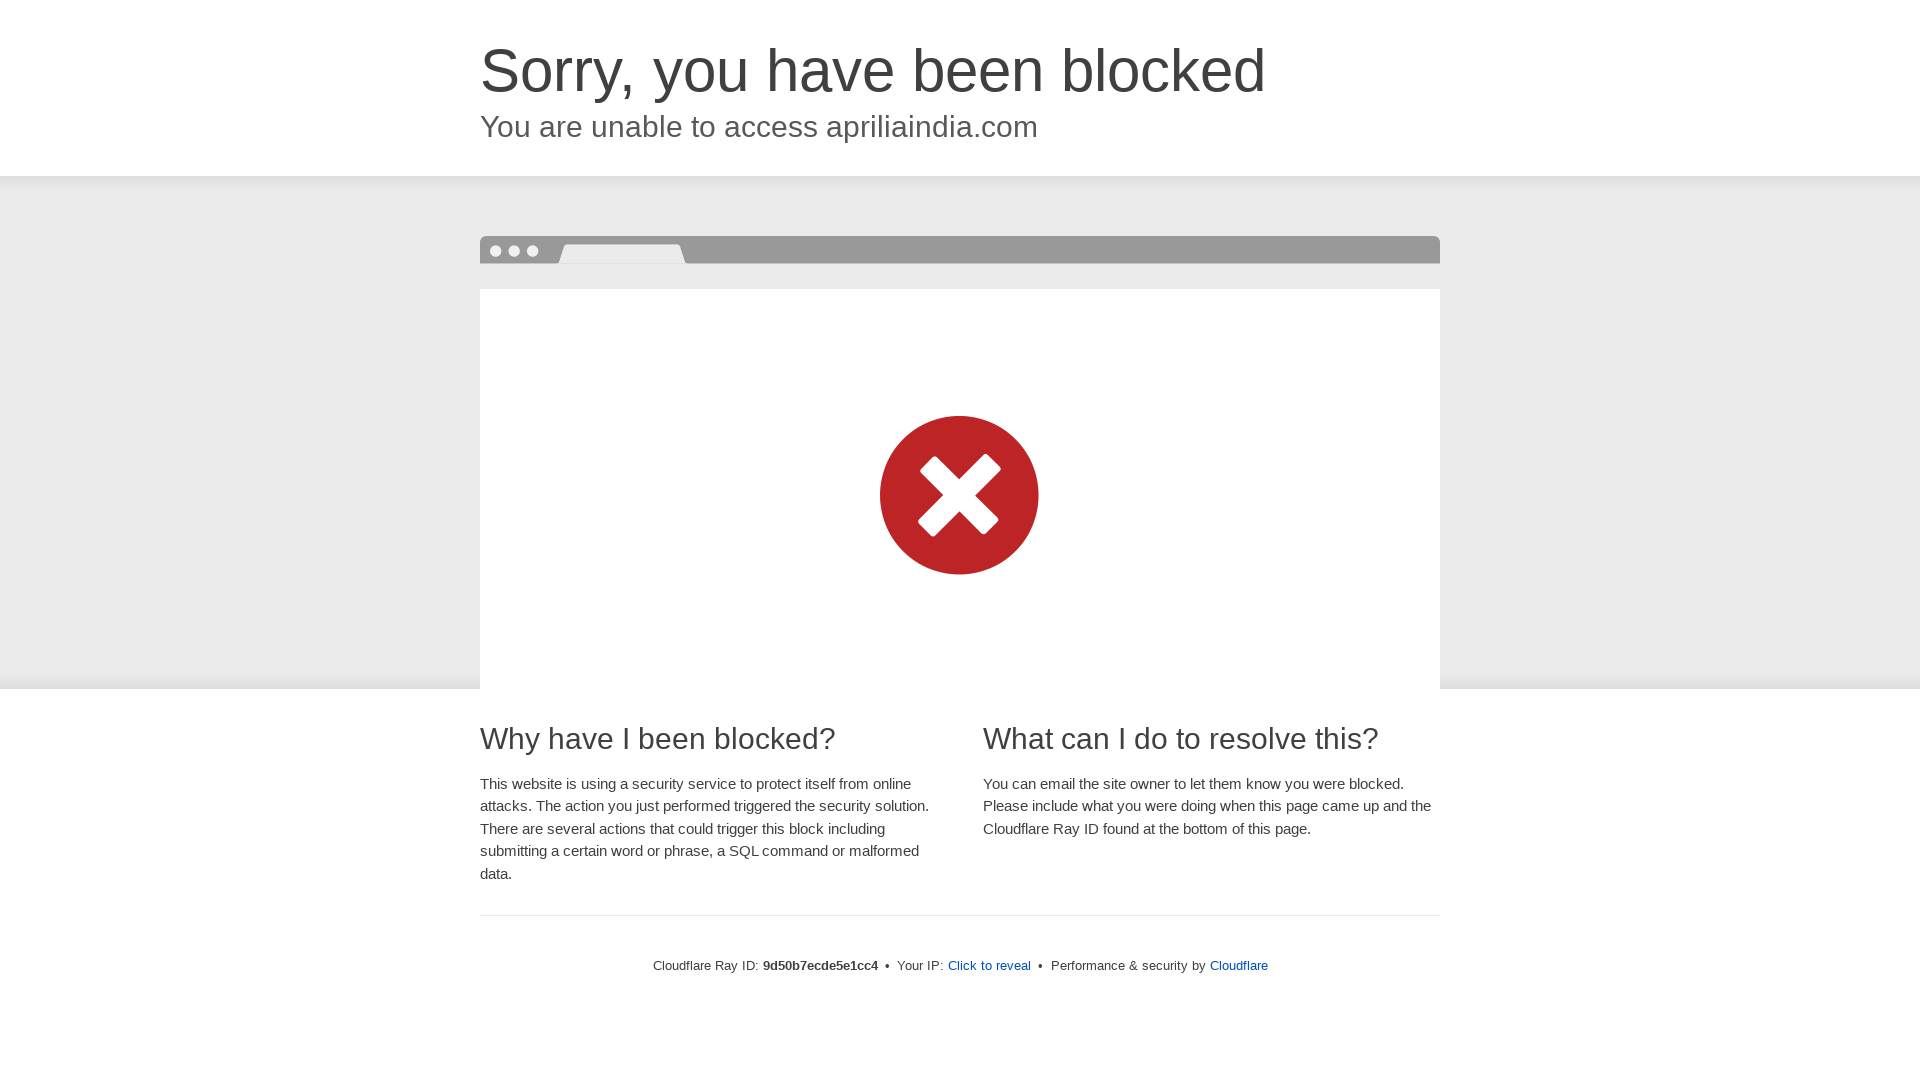